Tests calendar date picker functionality by selecting a specific date (October 28, 2029) through year and month navigation, then verifies the selected date values

Starting URL: https://rahulshettyacademy.com/seleniumPractise/#/offers

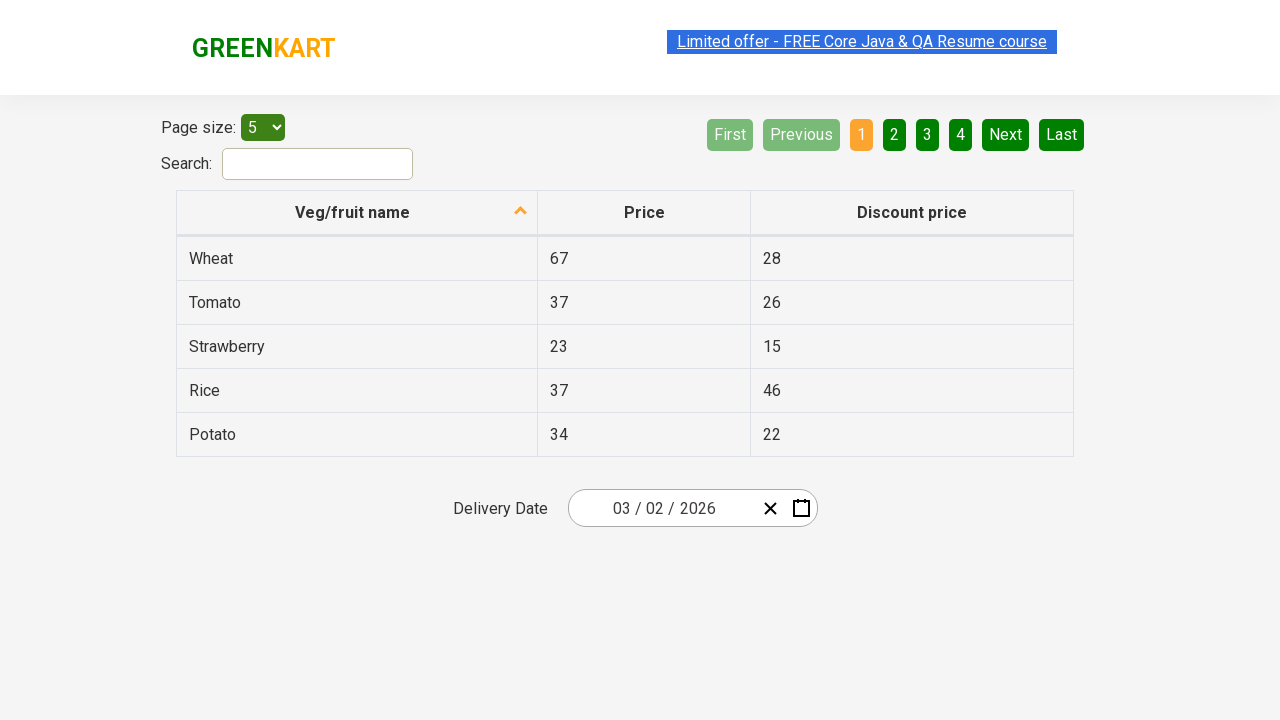

Clicked on date picker input group to open calendar at (662, 508) on [class='react-date-picker__inputGroup']
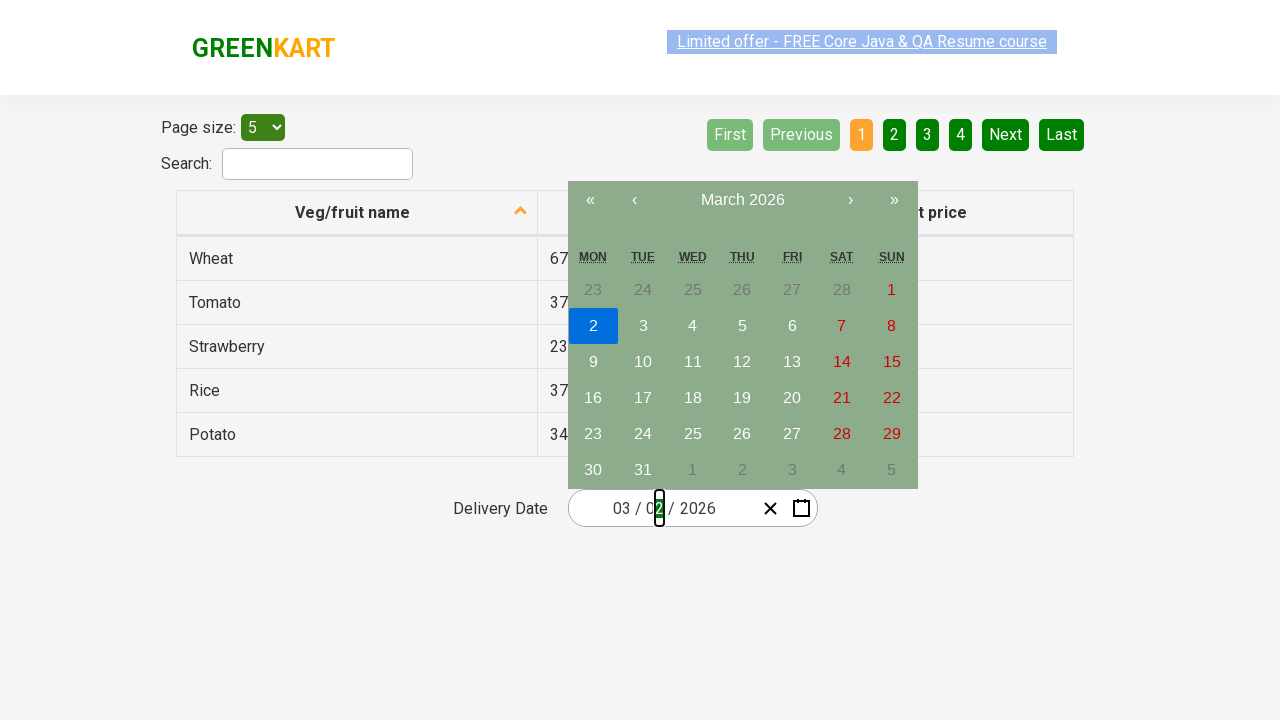

Clicked calendar navigation to open decade view (first click) at (742, 200) on span[class*='react-calendar']
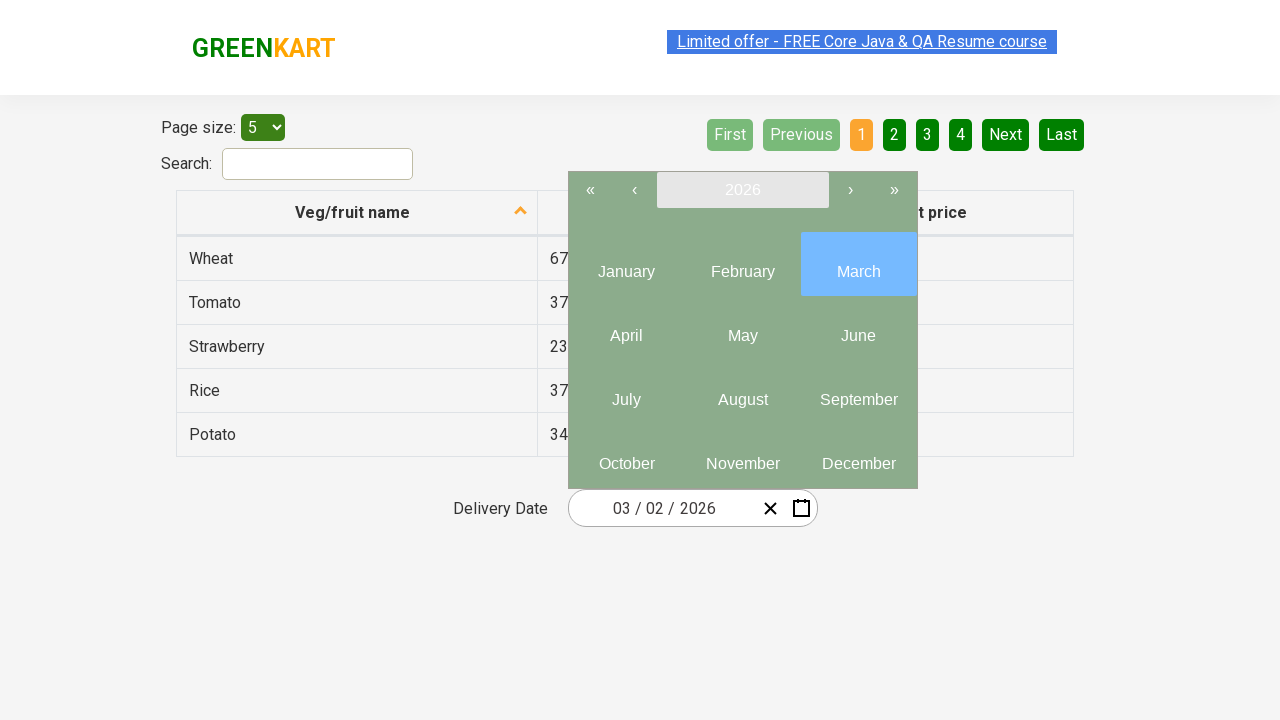

Clicked calendar navigation to open year view (second click) at (742, 190) on span[class*='react-calendar']
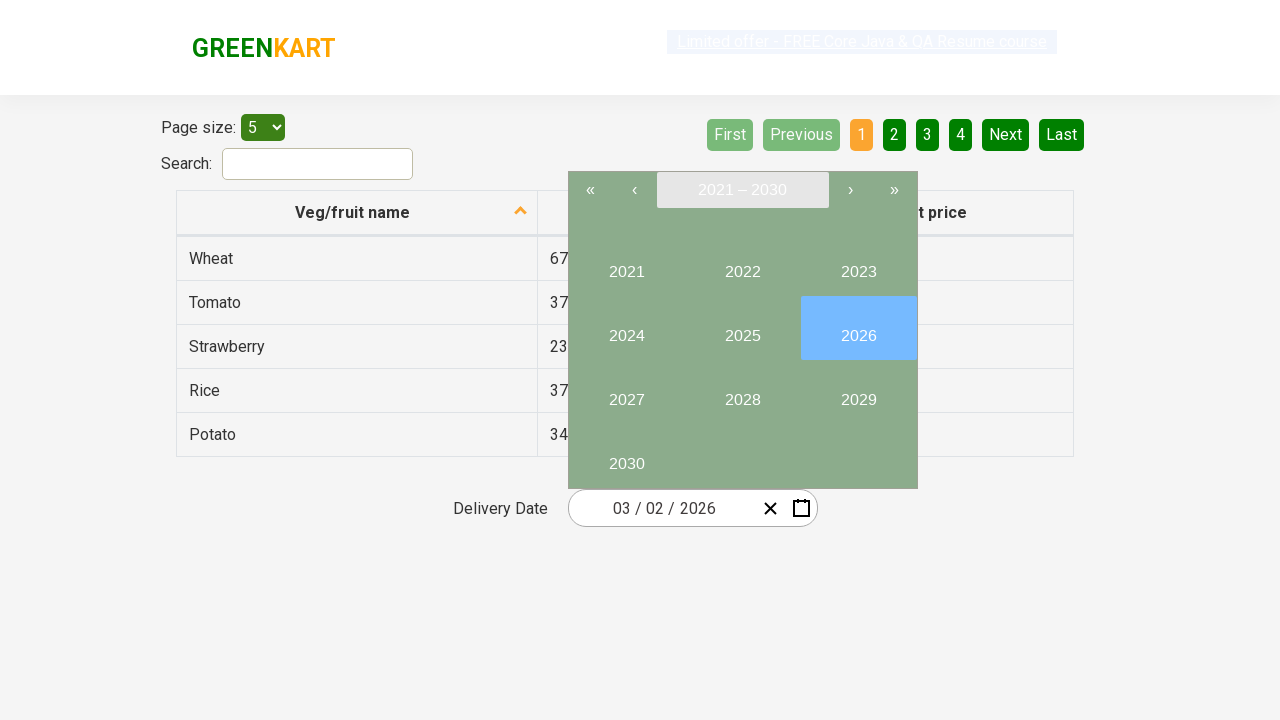

Selected year 2029 from decade view at (858, 392) on button:has-text('2029')
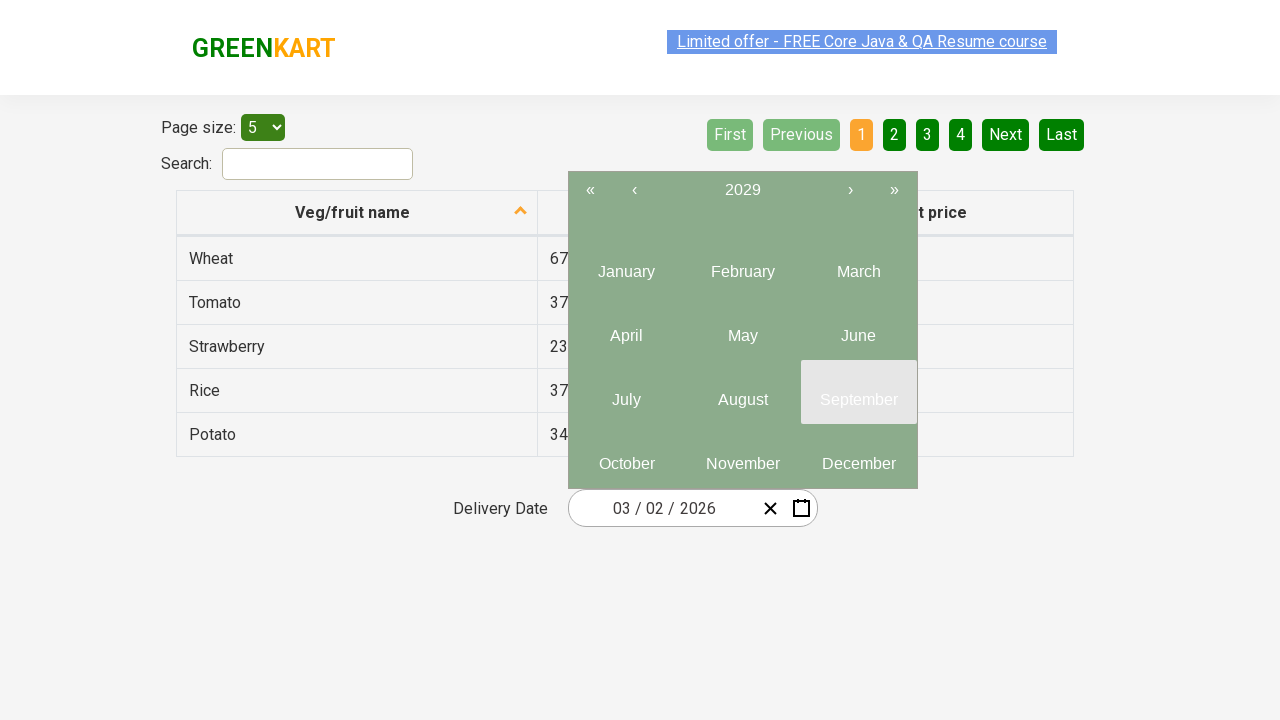

Selected October (month 10) from year 2029 at (626, 456) on .react-calendar__year-view__months__month >> nth=9
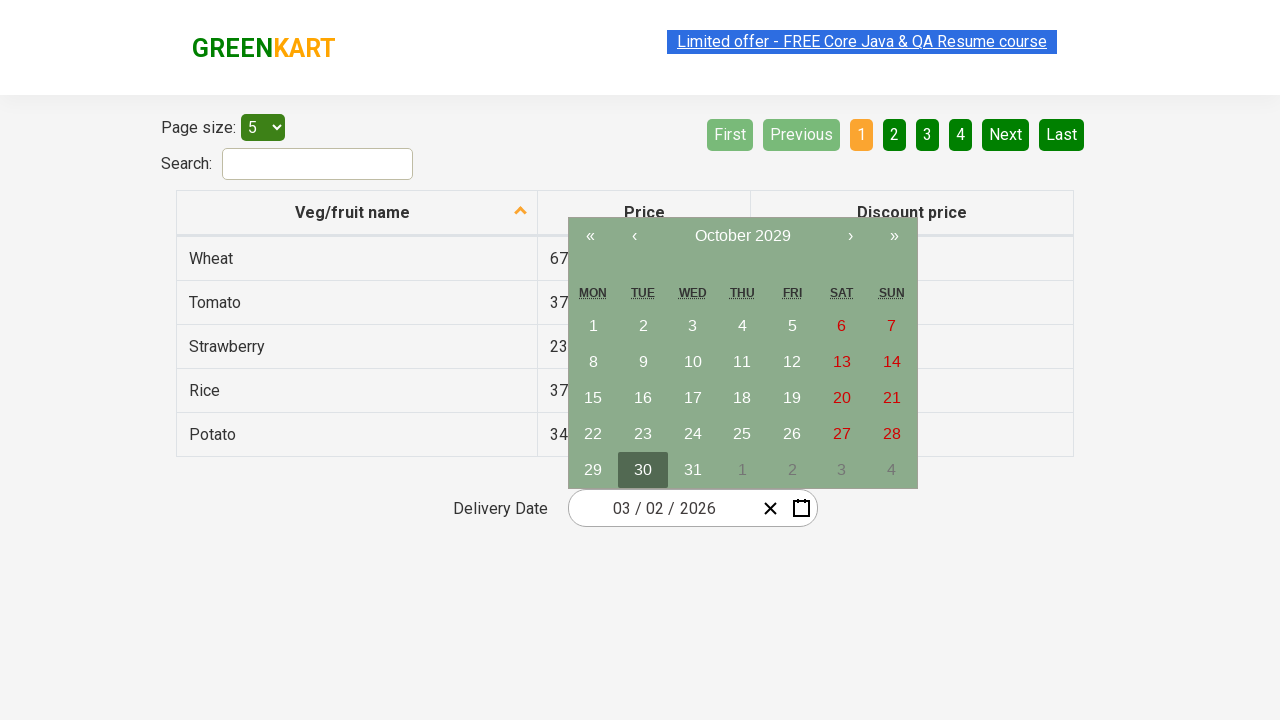

Selected day 28 from October 2029 at (892, 434) on abbr:has-text('28')
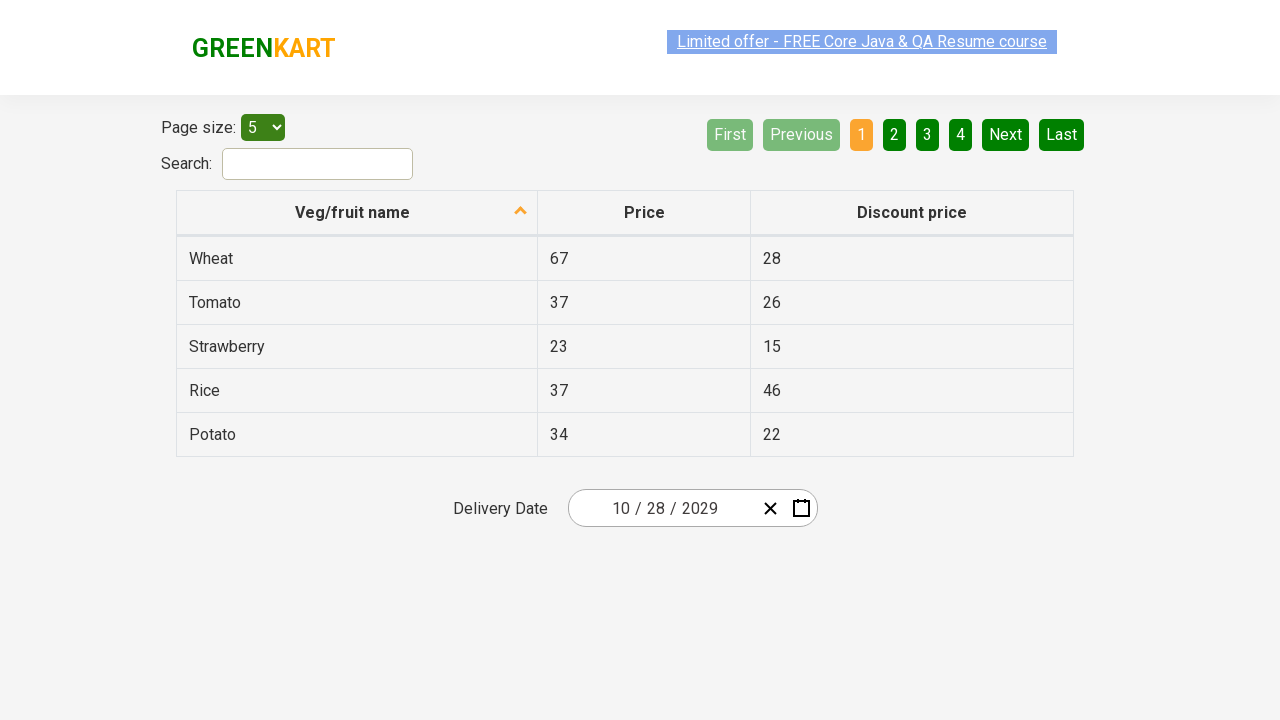

Verified date input field is present after selection
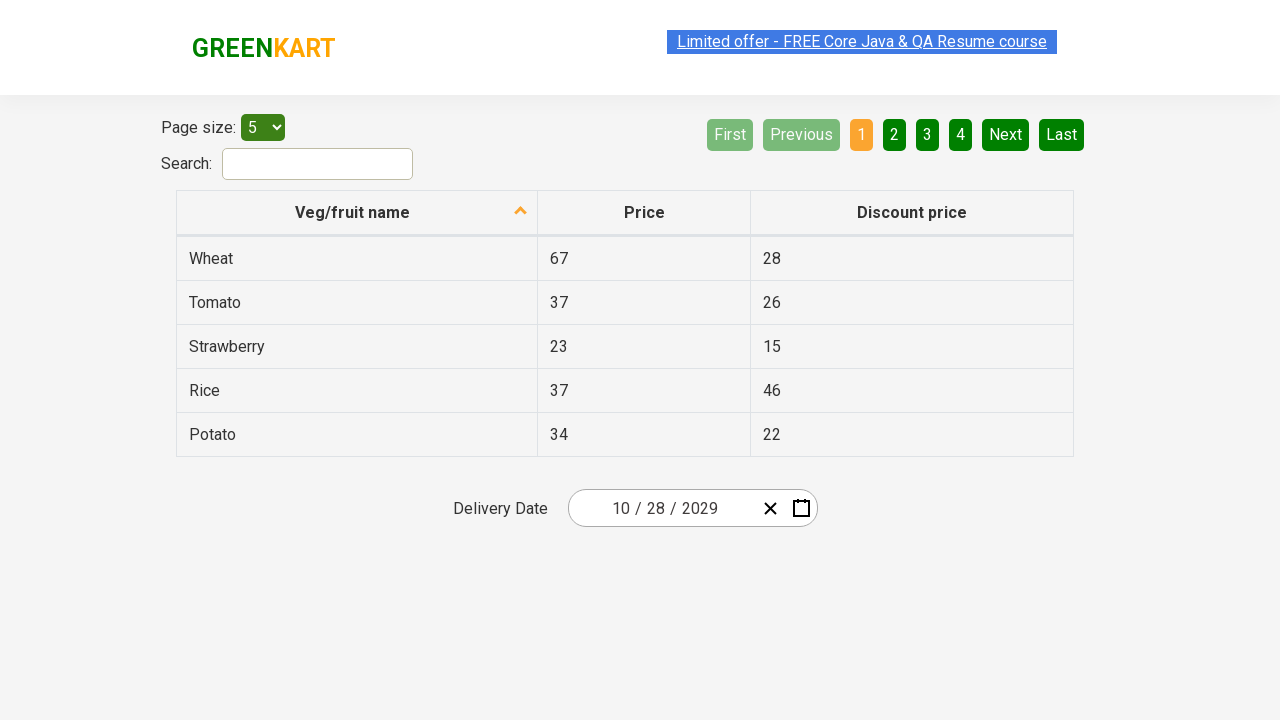

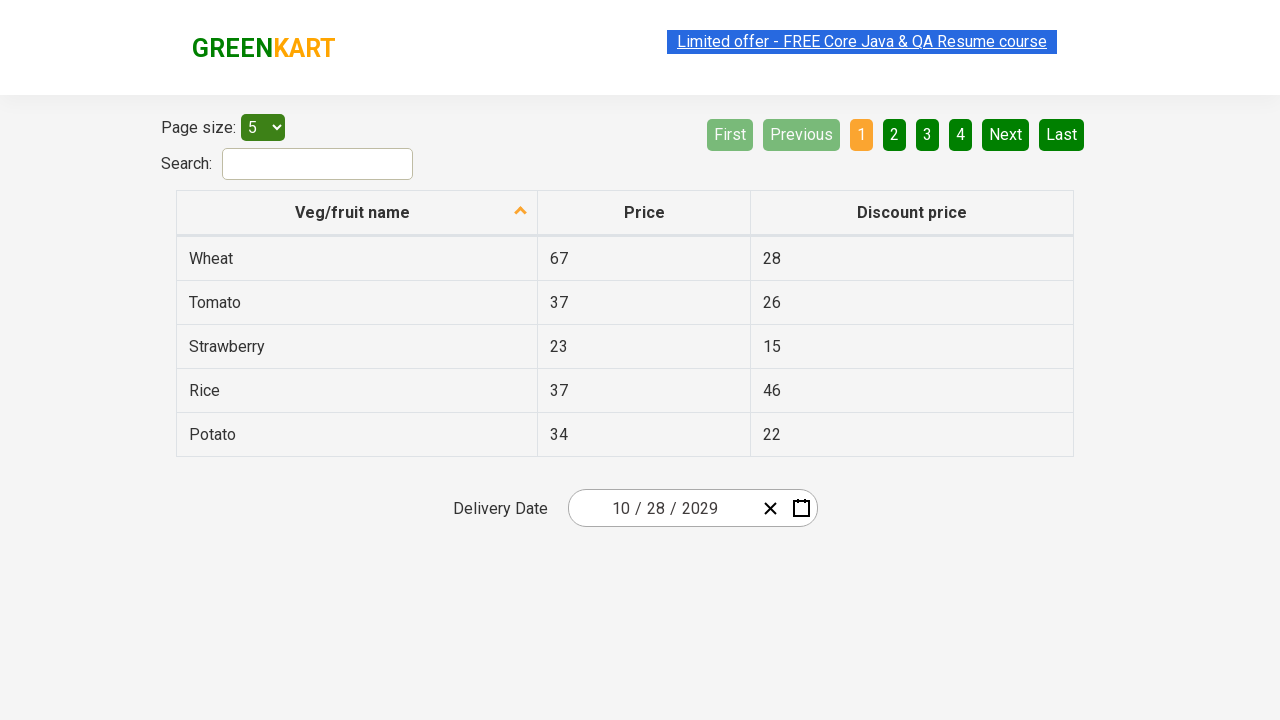